Tests a practice form by attempting login with incorrect credentials, resetting password through forgot password flow, and then logging in with correct credentials

Starting URL: https://www.rahulshettyacademy.com/locatorspractice

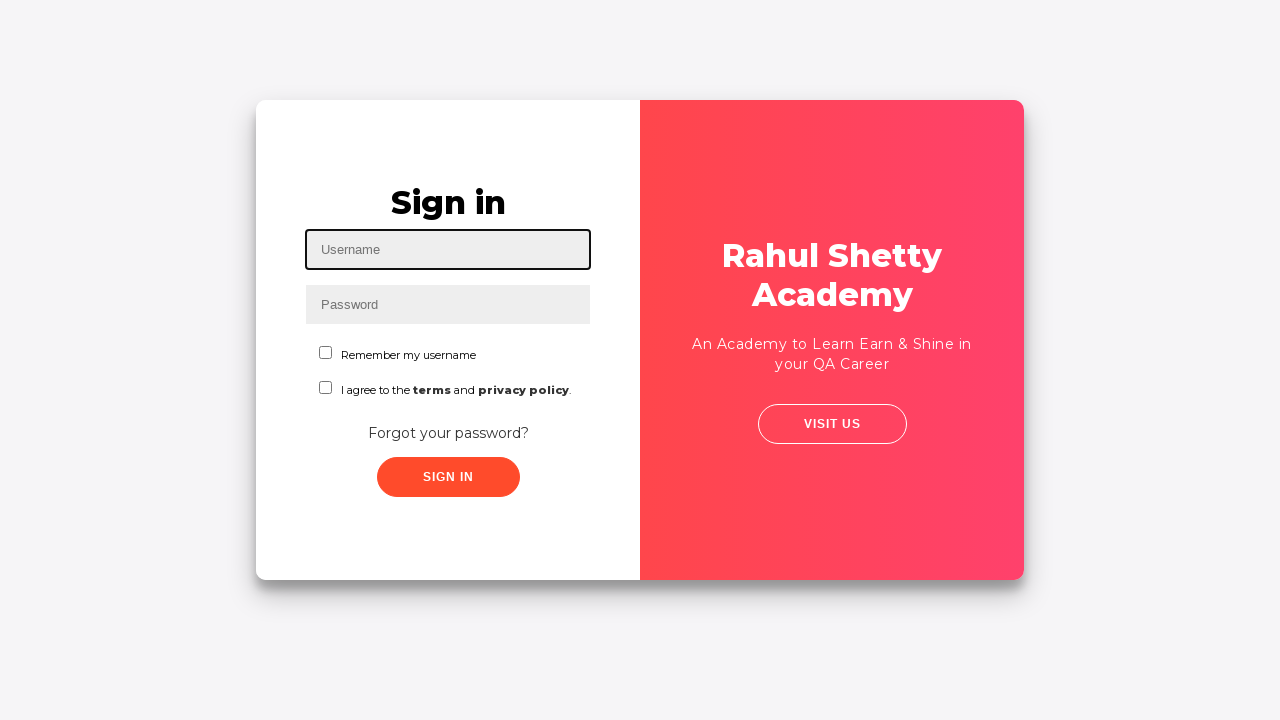

Filled username field with 'Hello' on #inputUsername
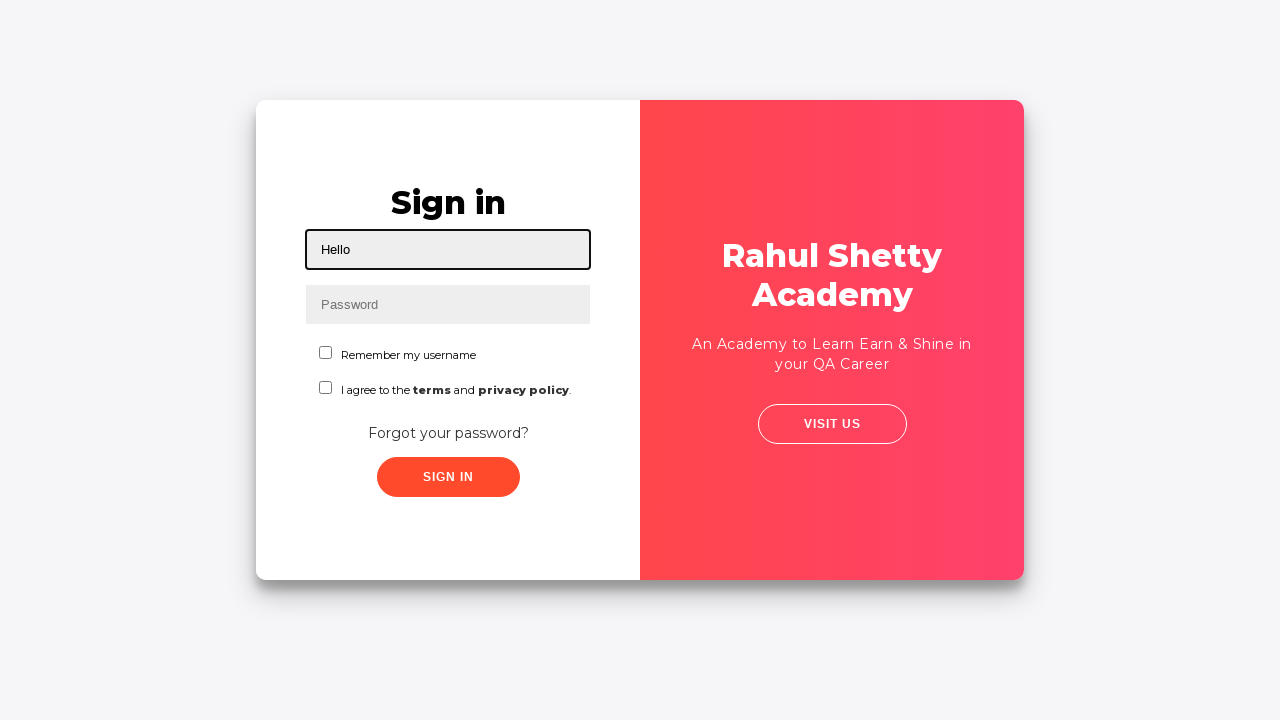

Filled password field with '12345' on input[name='inputPassword']
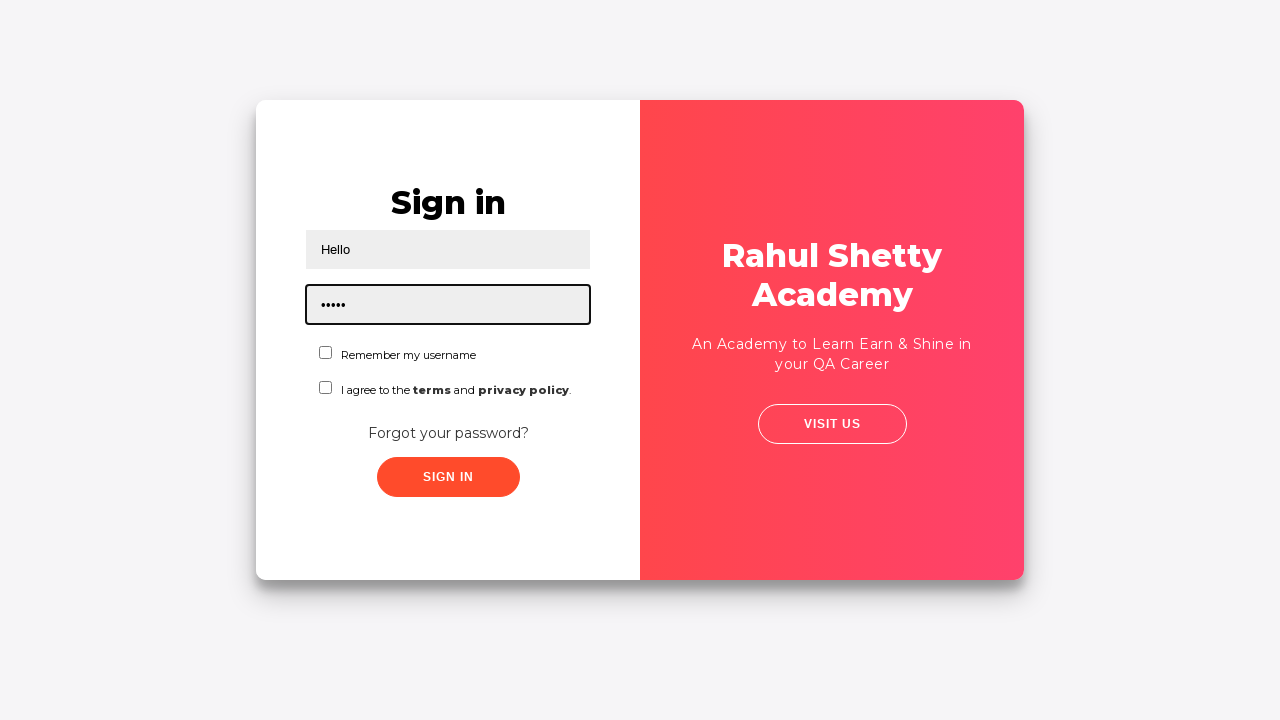

Clicked sign in button with incorrect credentials at (448, 477) on .signInBtn
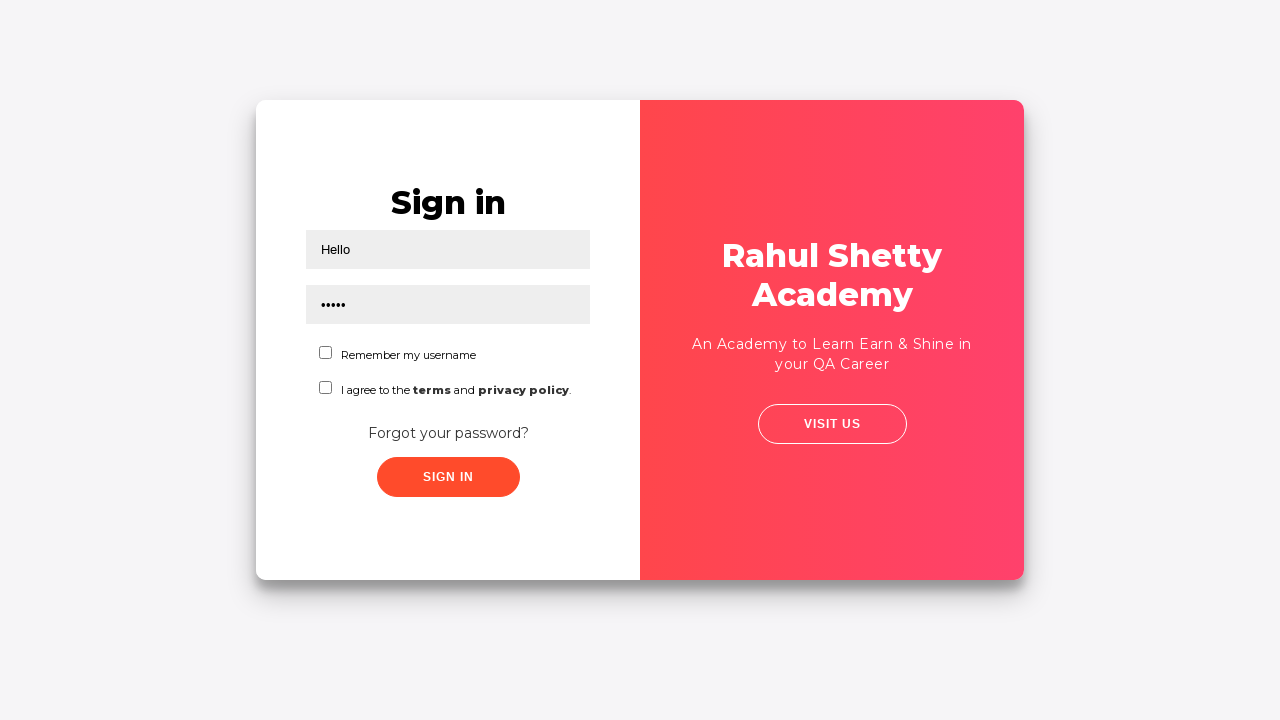

Error message appeared on login failure
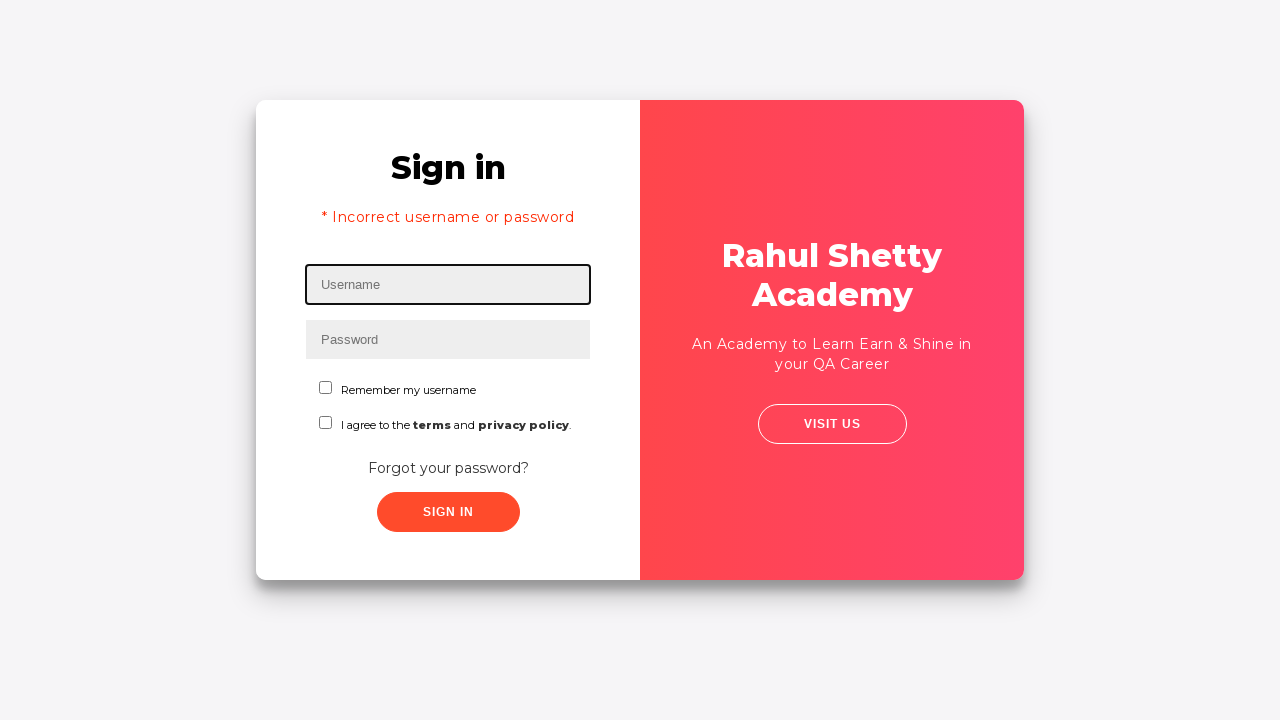

Clicked 'Forgot your password?' link at (448, 468) on text=Forgot your password?
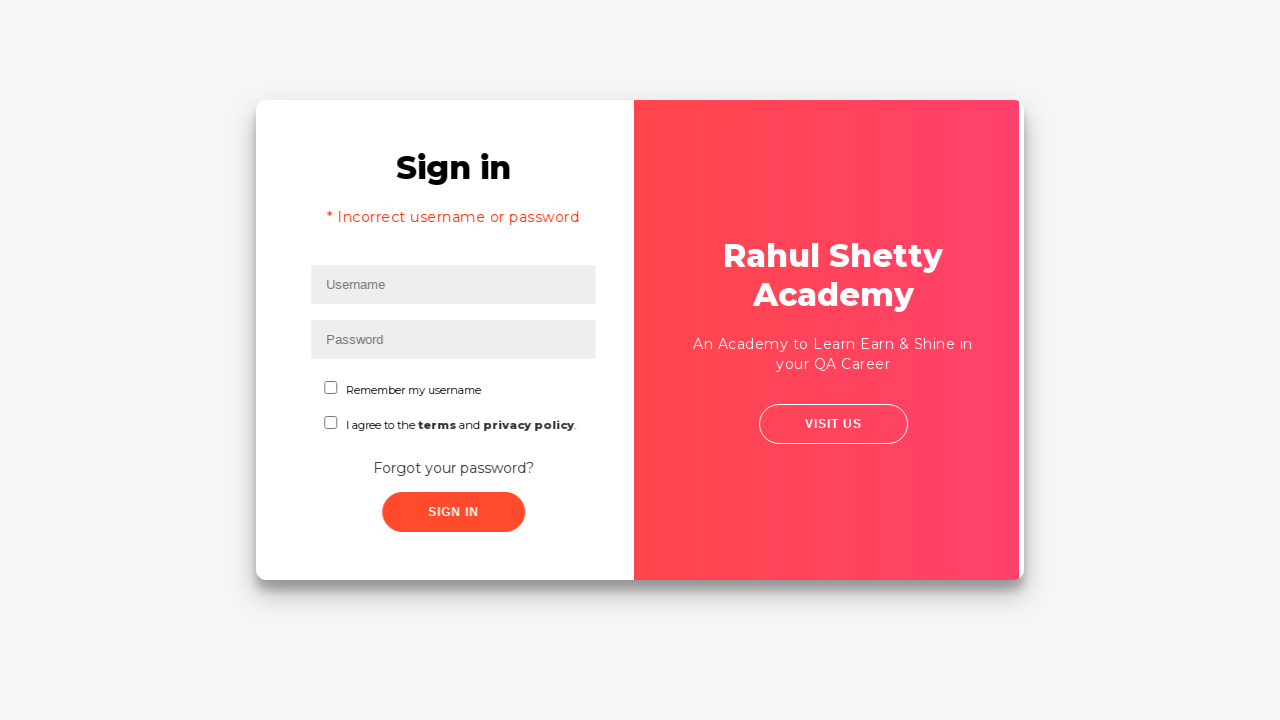

Forgot password form loaded
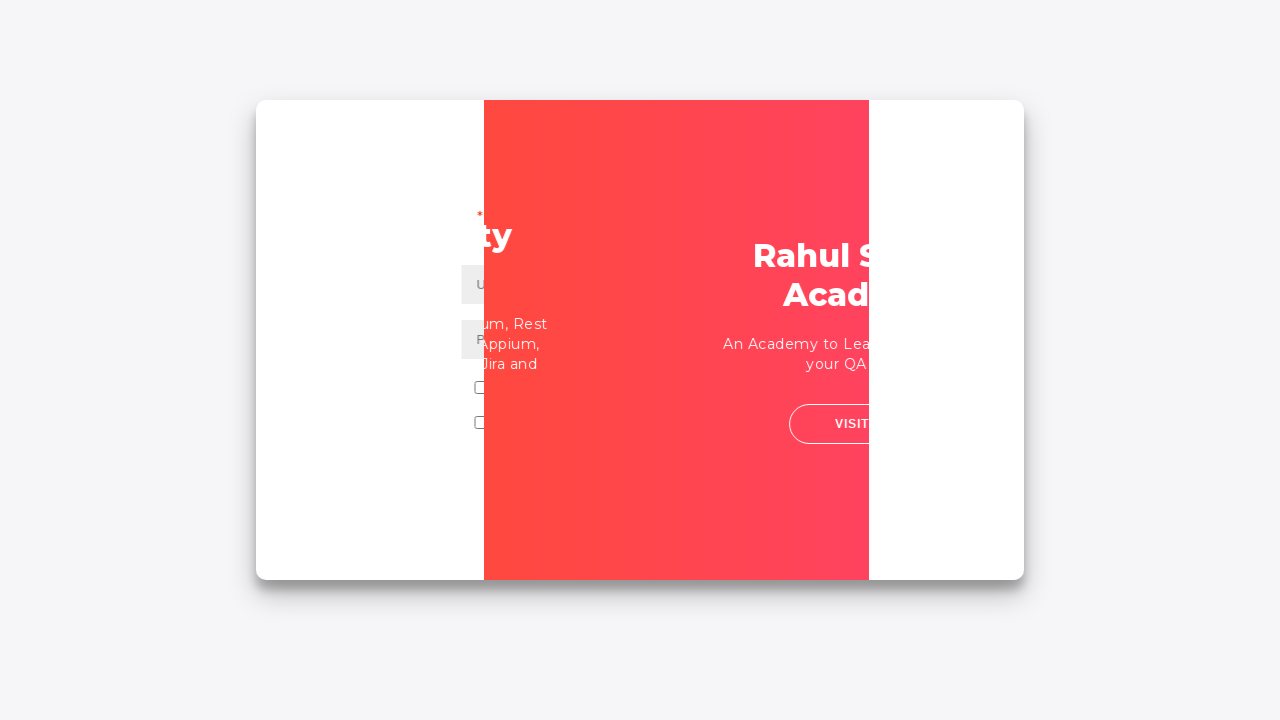

Filled name field with 'Sample' in password reset form on input[placeholder='Name']
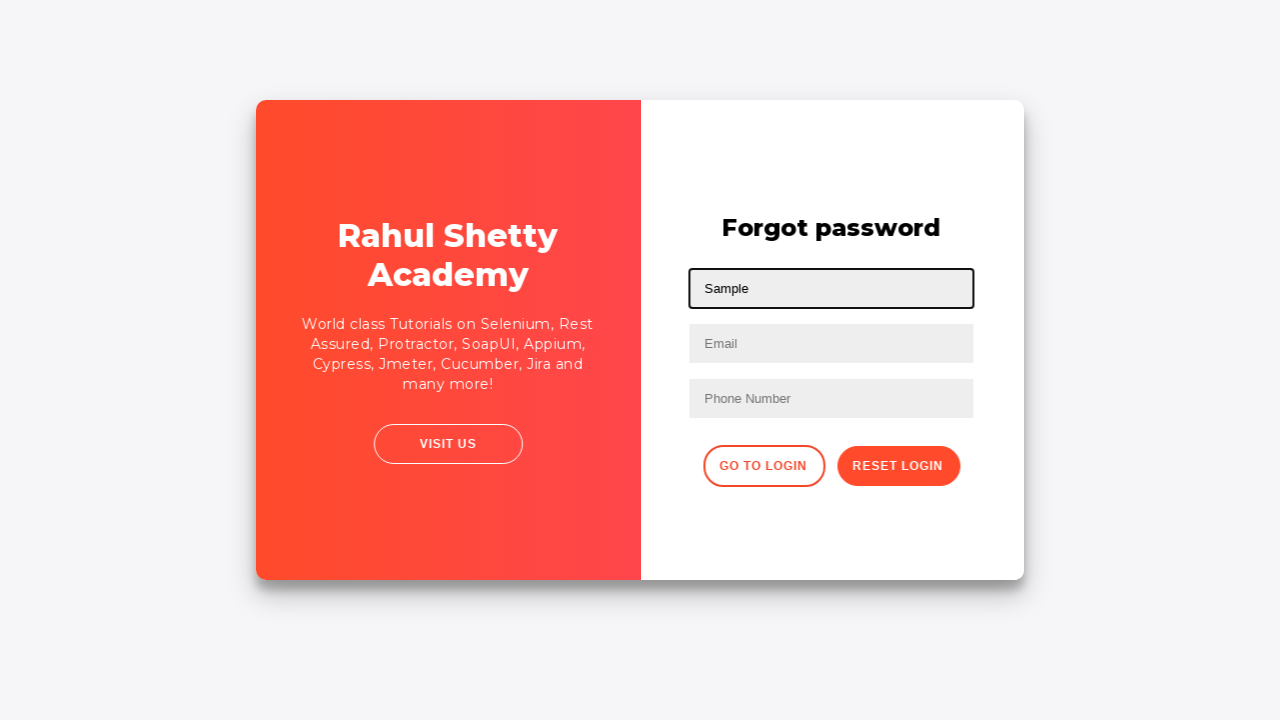

Filled email field with 'sample@gmail.com' on input[placeholder='Email']
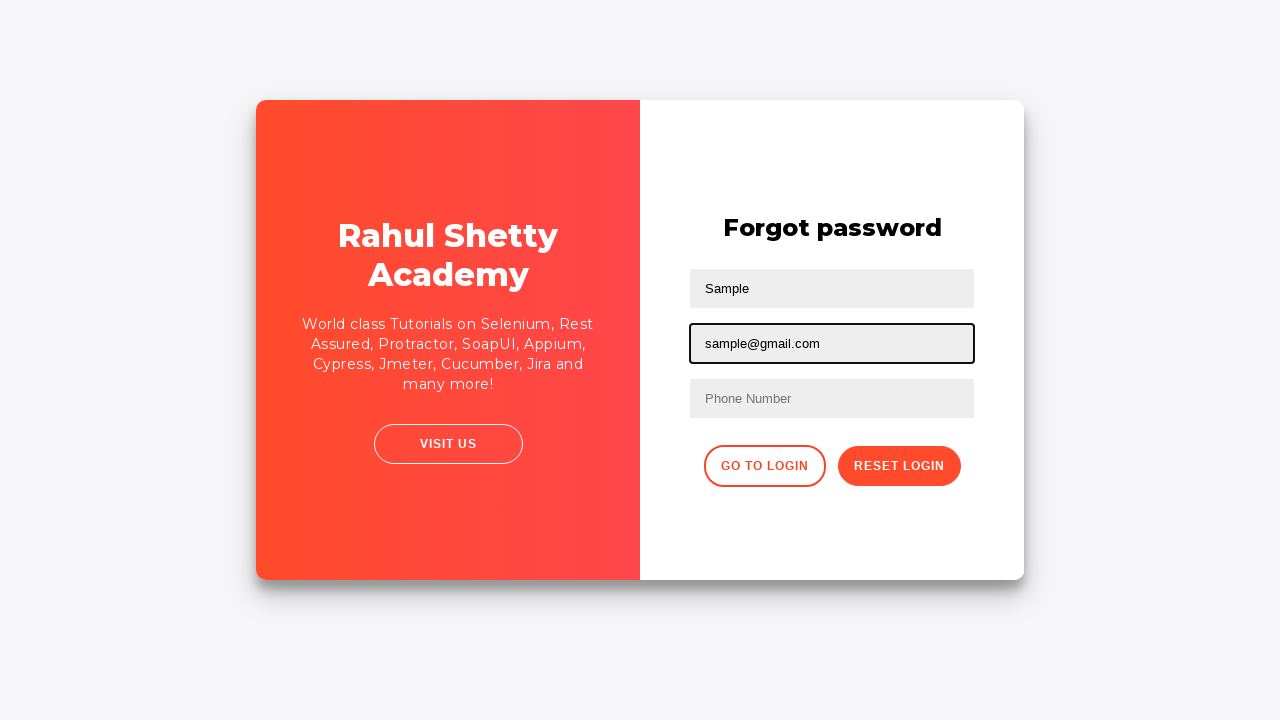

Cleared email field on input[type='text']:nth-child(3)
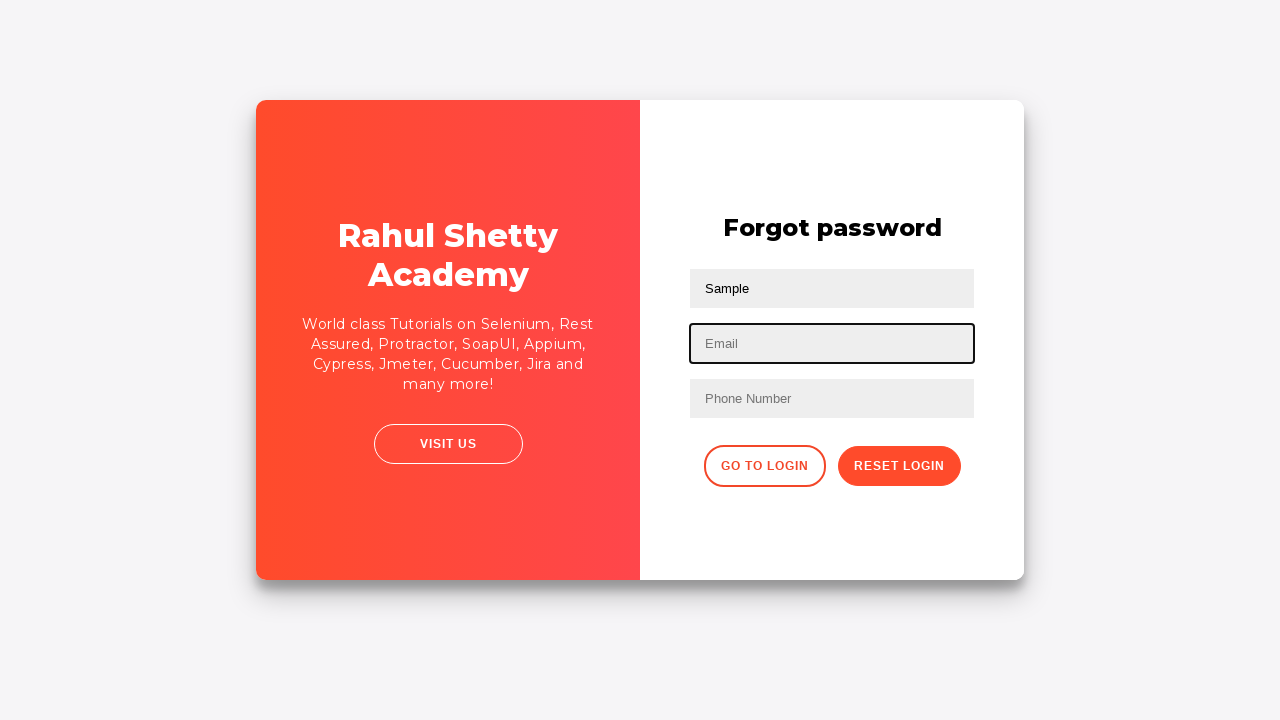

Filled email field with correct email 'Abe@gmail.com' on input[type='text']:nth-child(3)
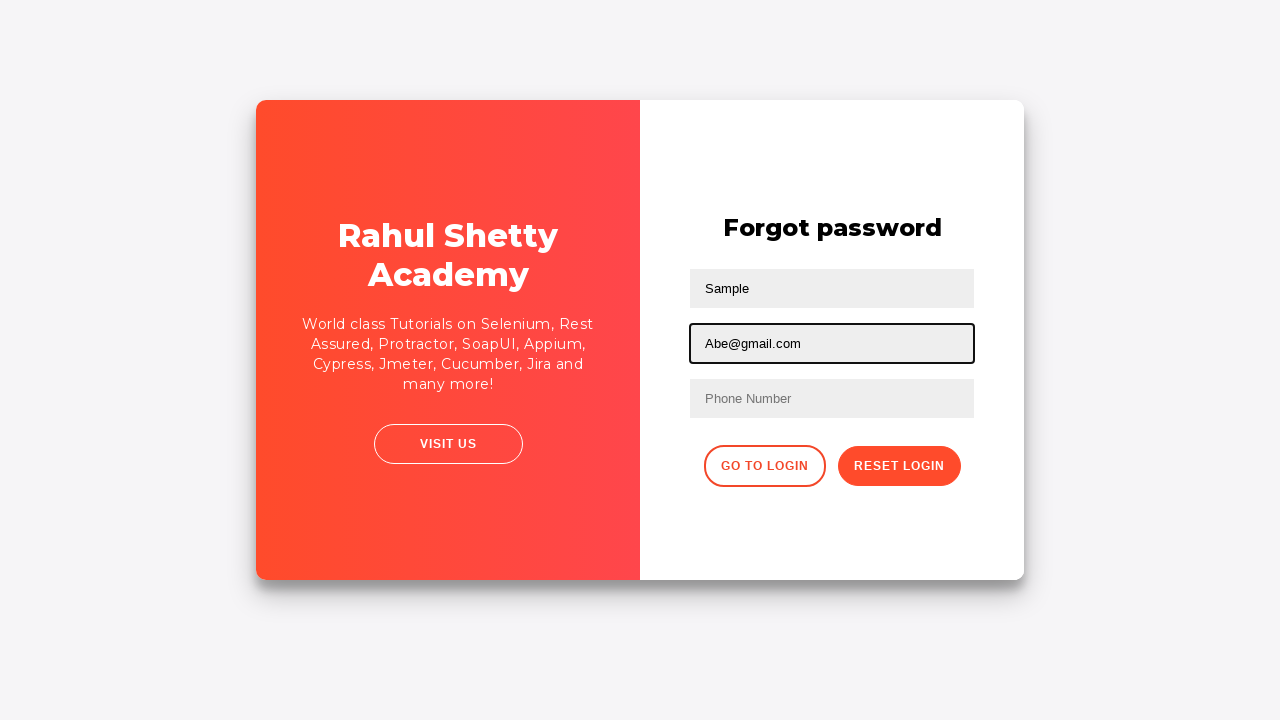

Filled phone number field with '91234432536' on //form/input[3]
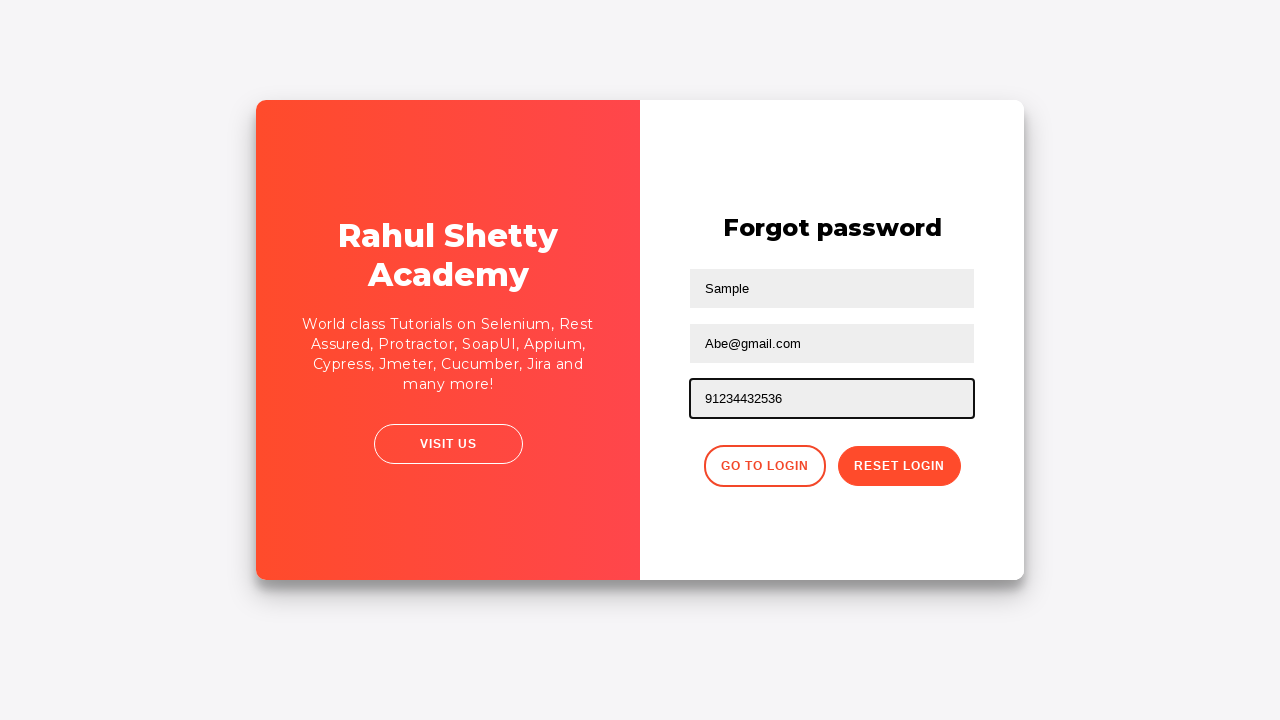

Clicked reset password button at (899, 466) on .reset-pwd-btn
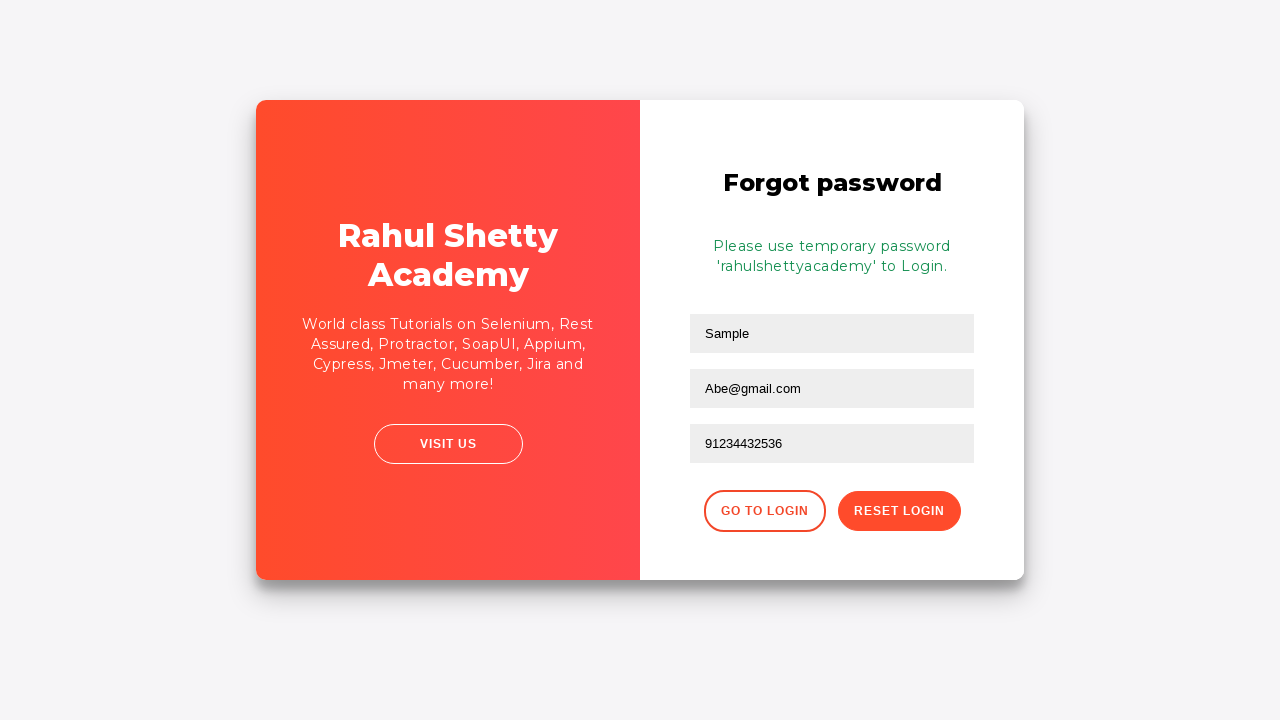

Password reset success message displayed
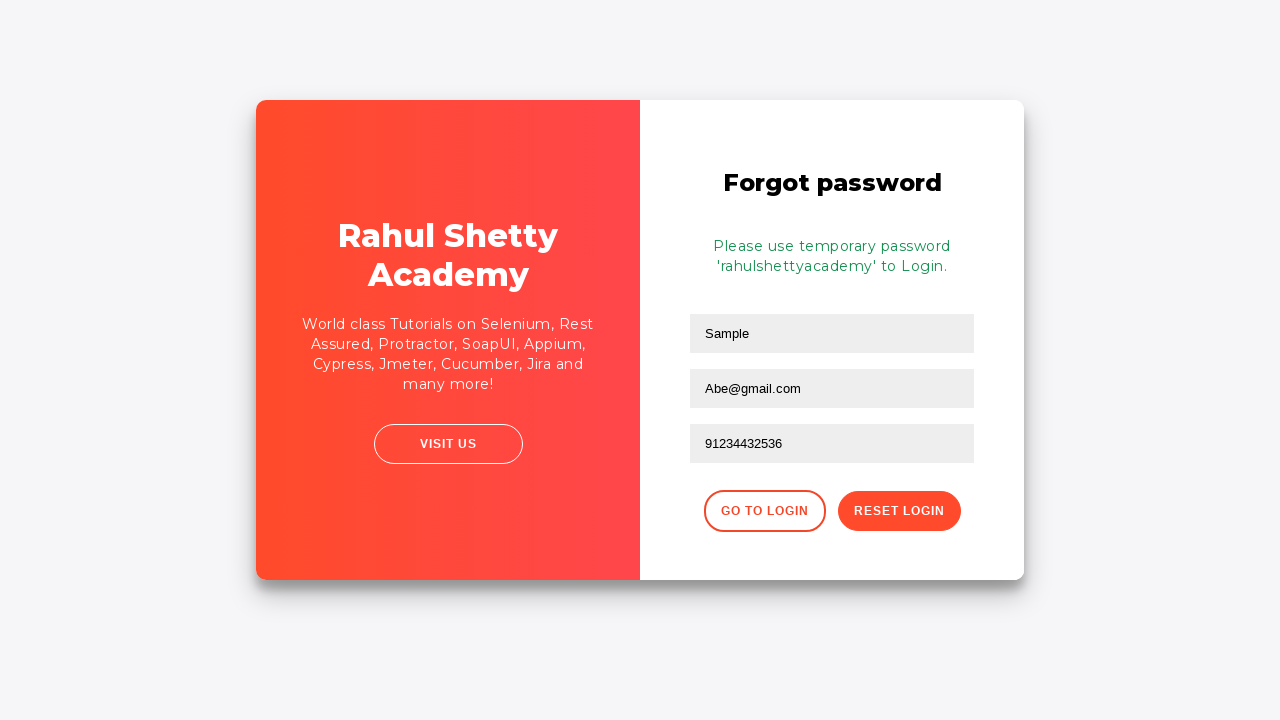

Clicked button to return to login page at (764, 511) on .go-to-login-btn
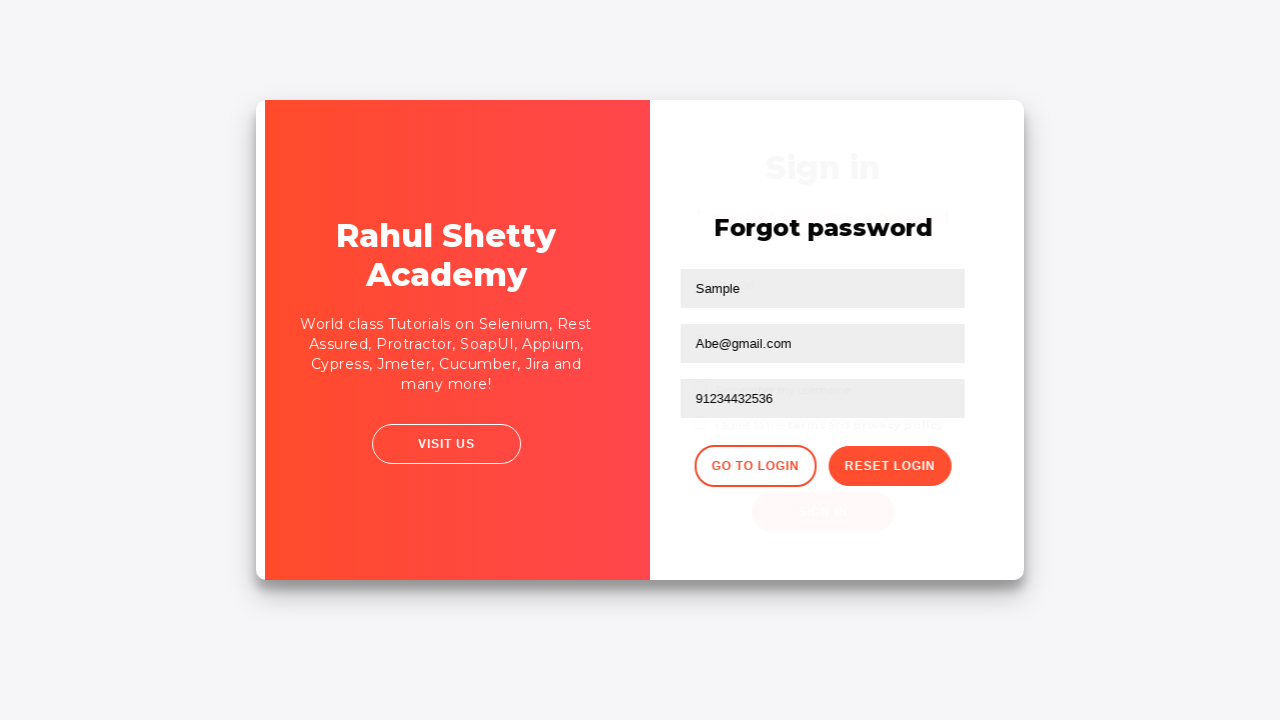

Login form loaded and ready for input
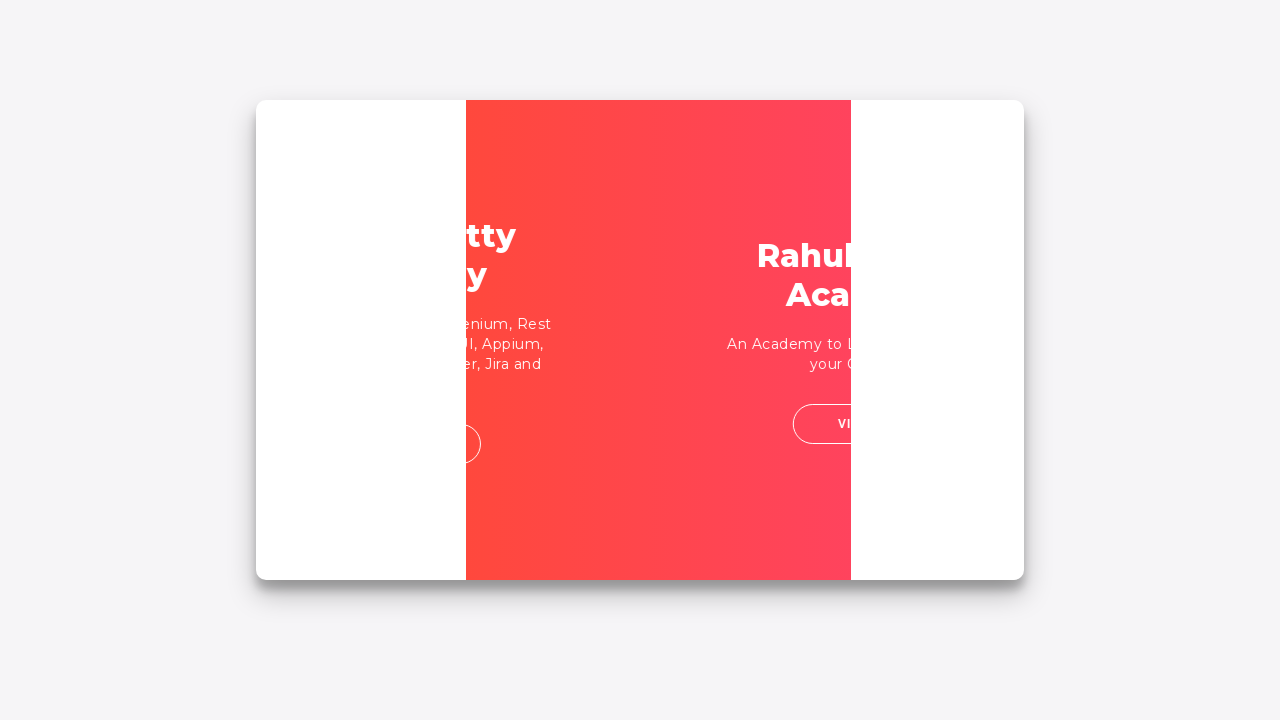

Filled username field with 'Abe' on #inputUsername
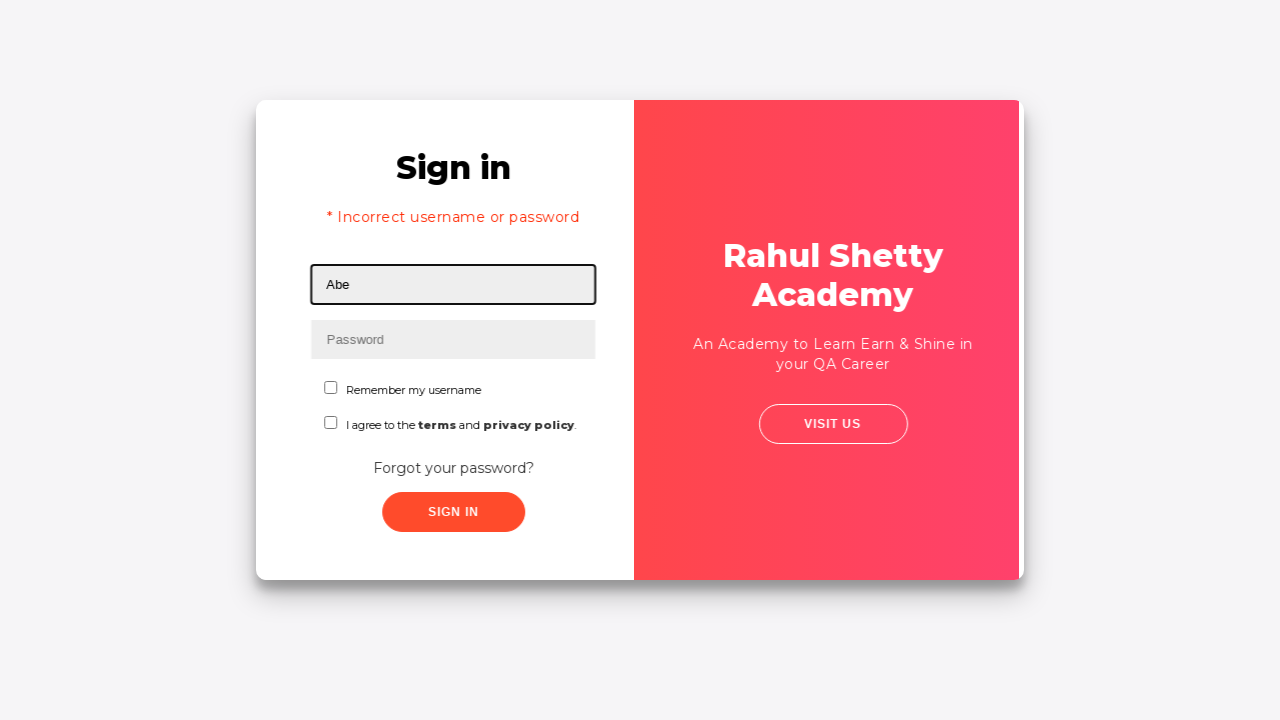

Filled password field with correct password on input[type*='pass']
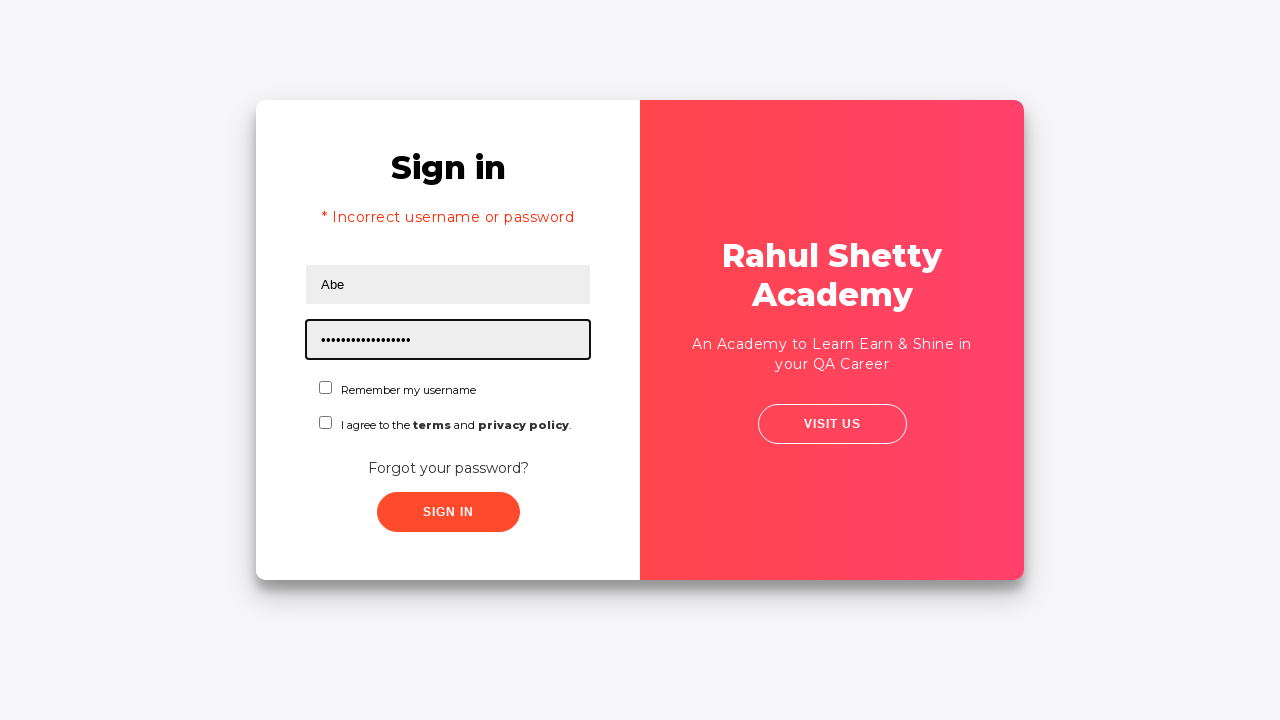

Clicked submit button to login with correct credentials at (448, 512) on xpath=//button[contains(@class,'submit')]
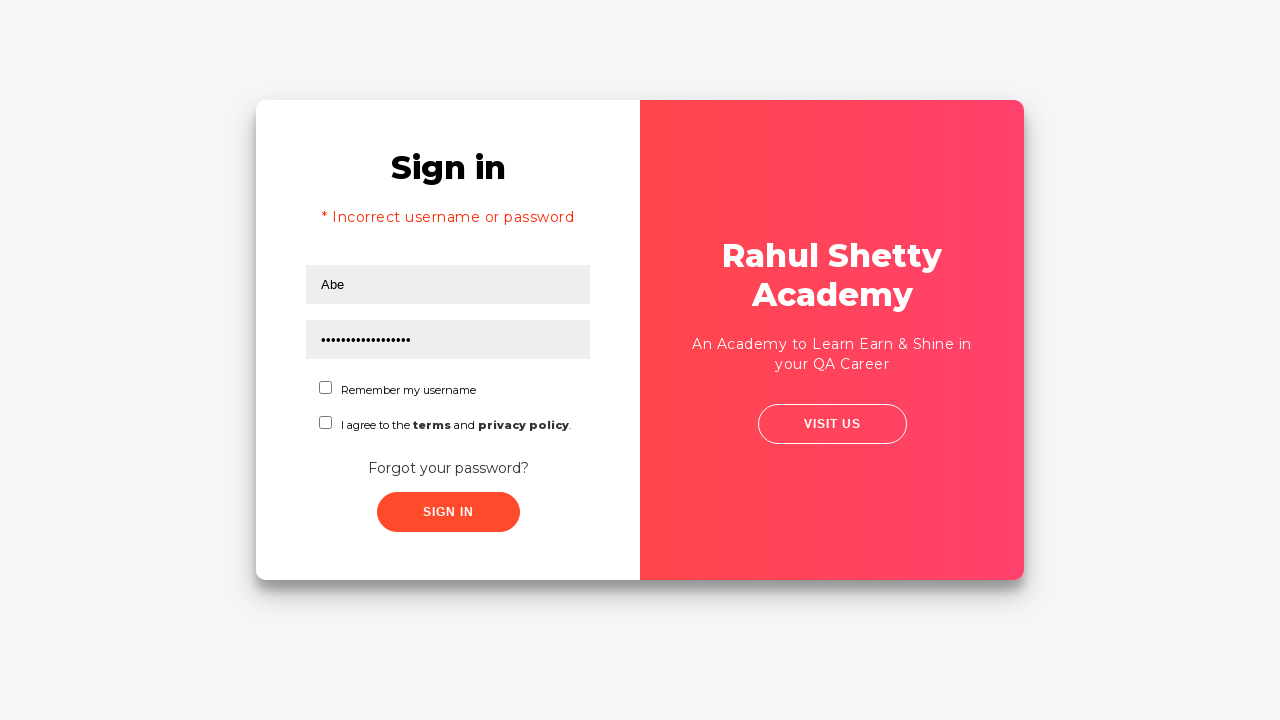

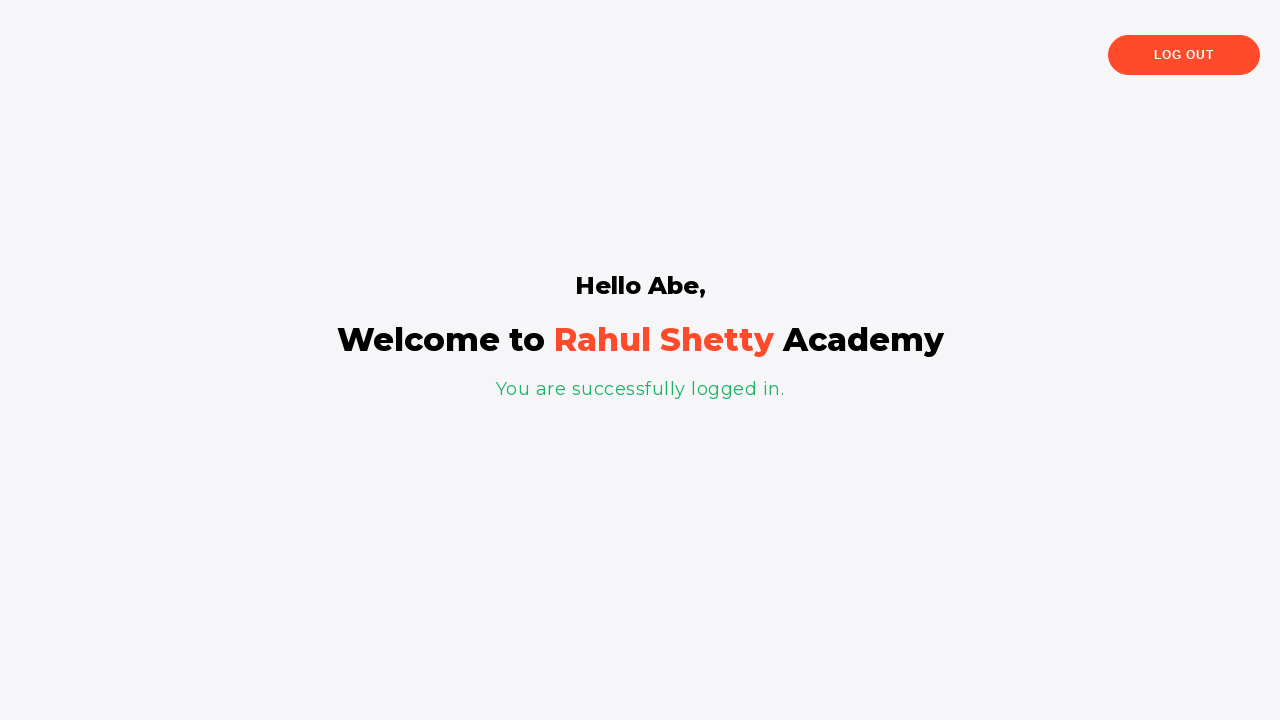